Tests a page with a loader by clicking a button that triggers loading behavior

Starting URL: https://automationtesting.co.uk/loader.html

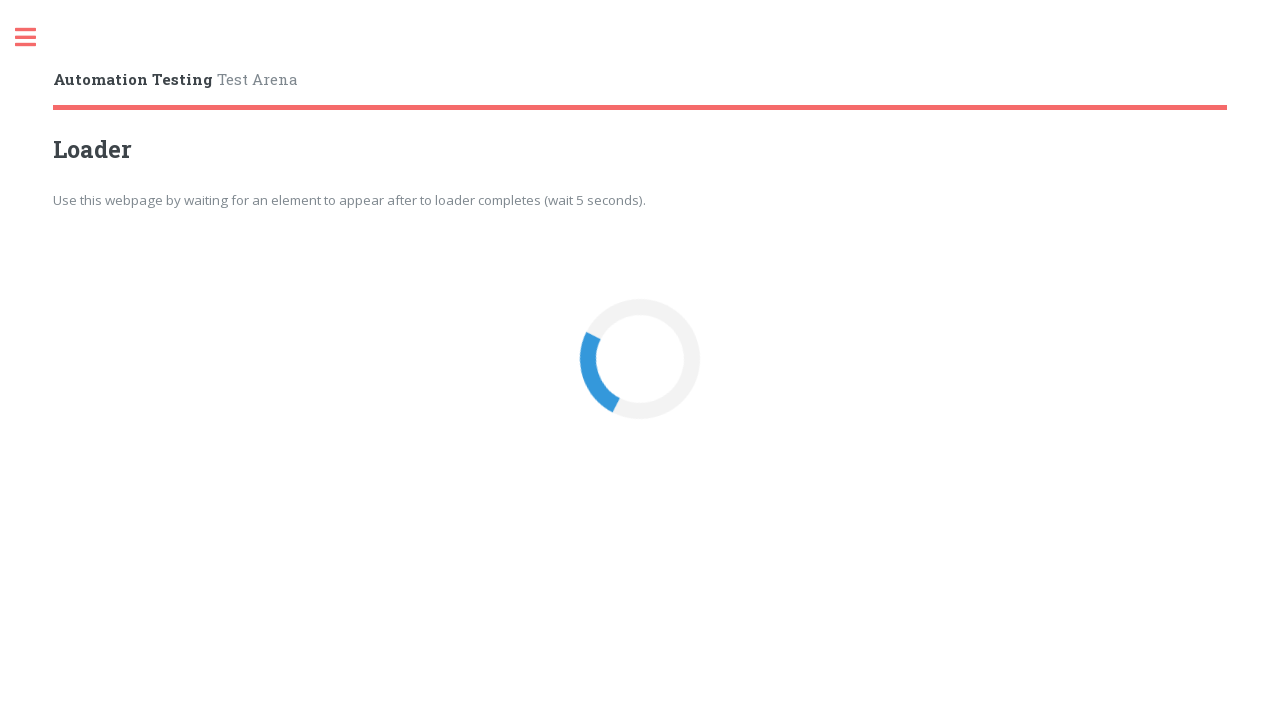

Navigated to loader test page
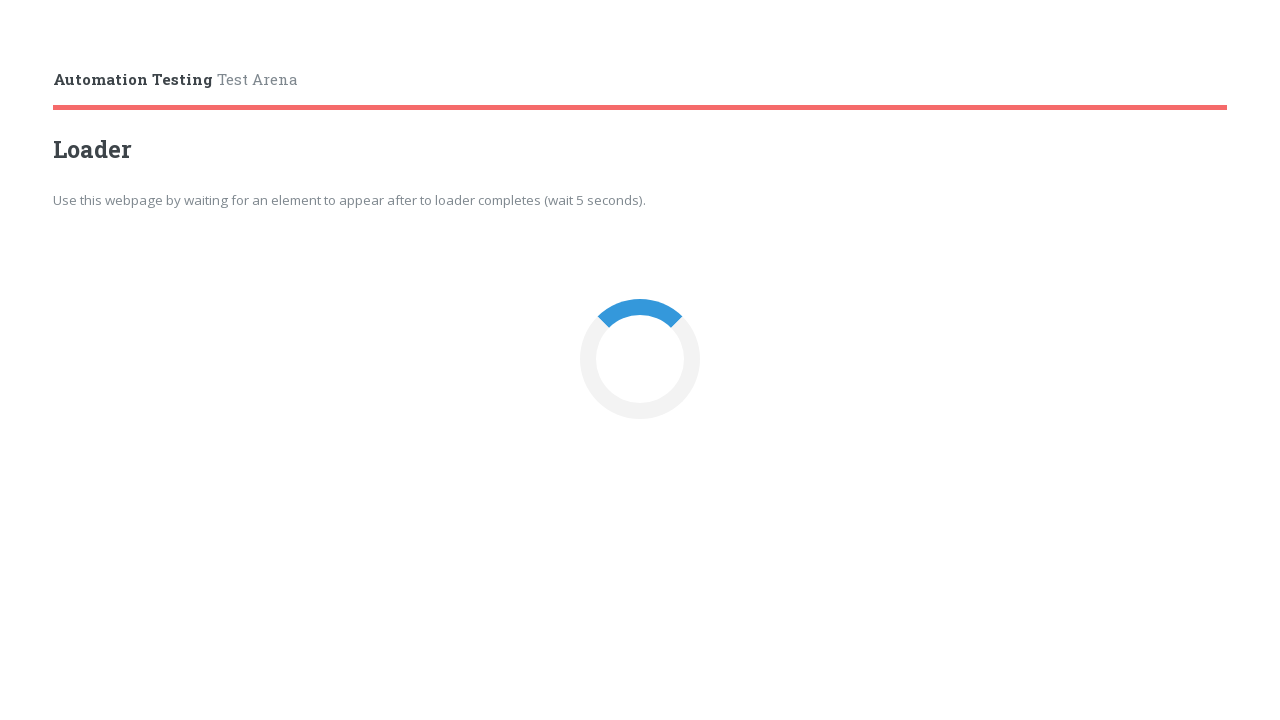

Clicked loader button to trigger loading behavior at (640, 360) on button#loaderBtn
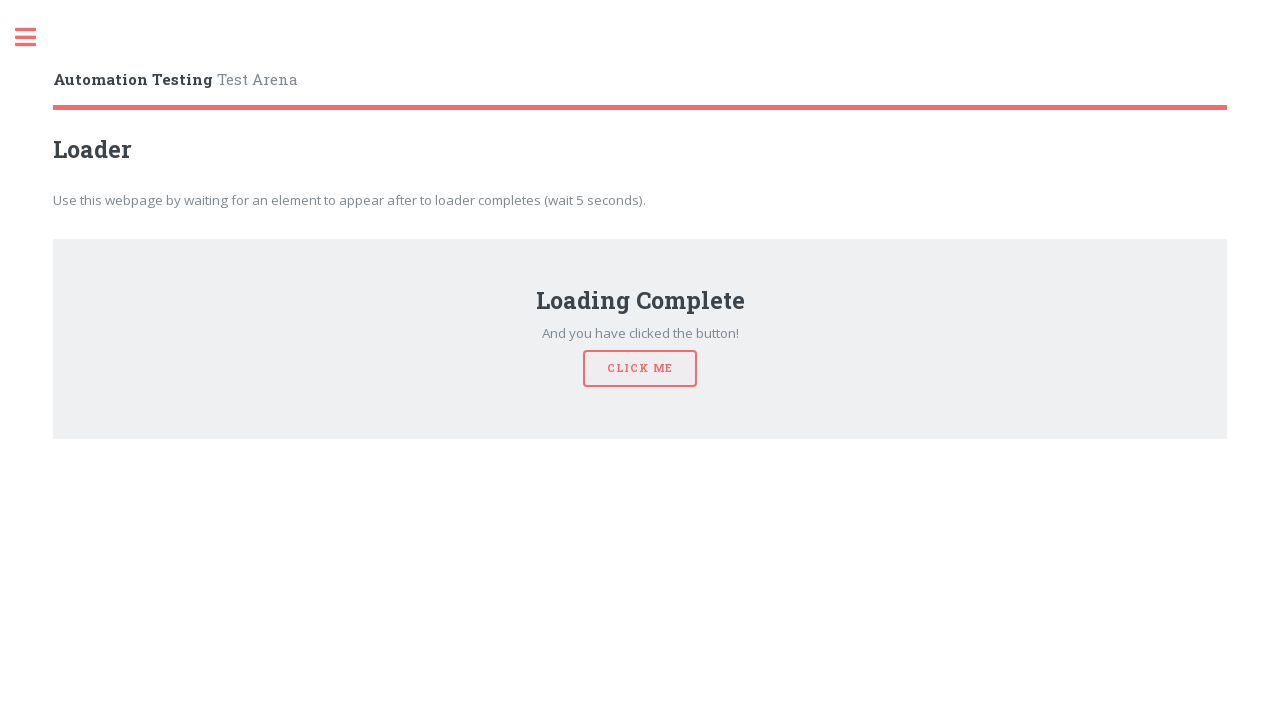

Waited 7 seconds for loader to complete and content to appear
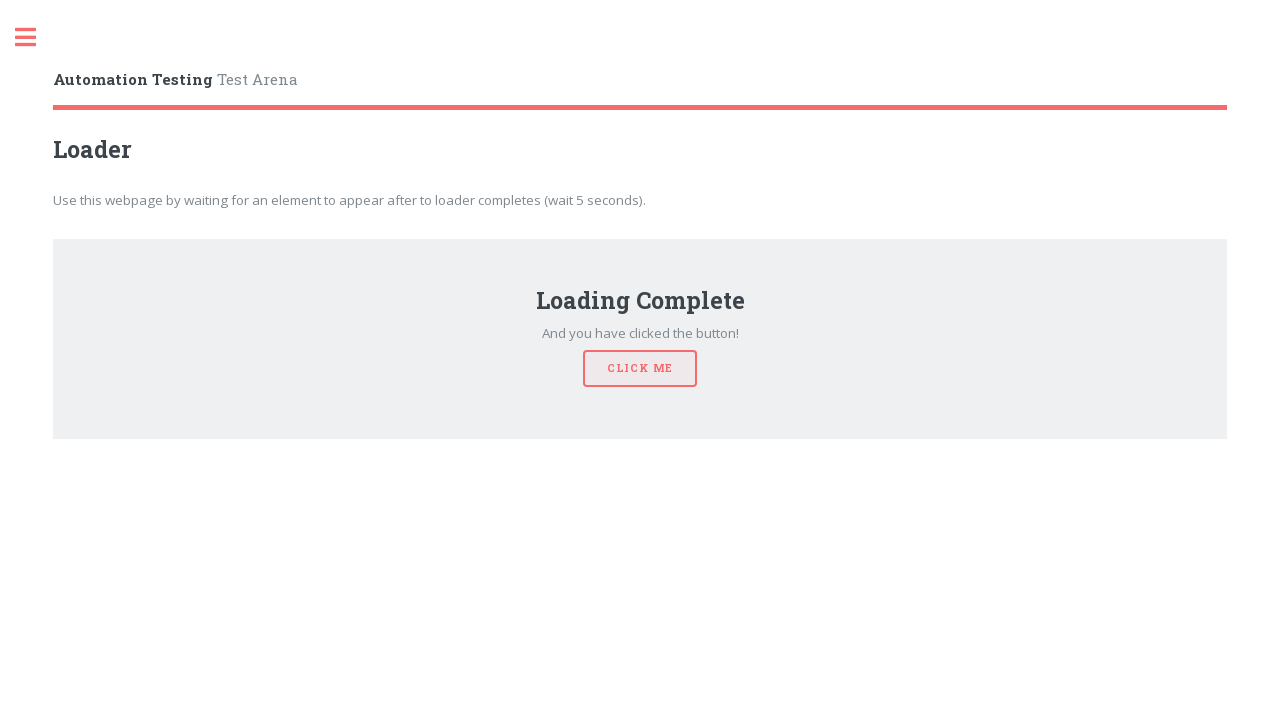

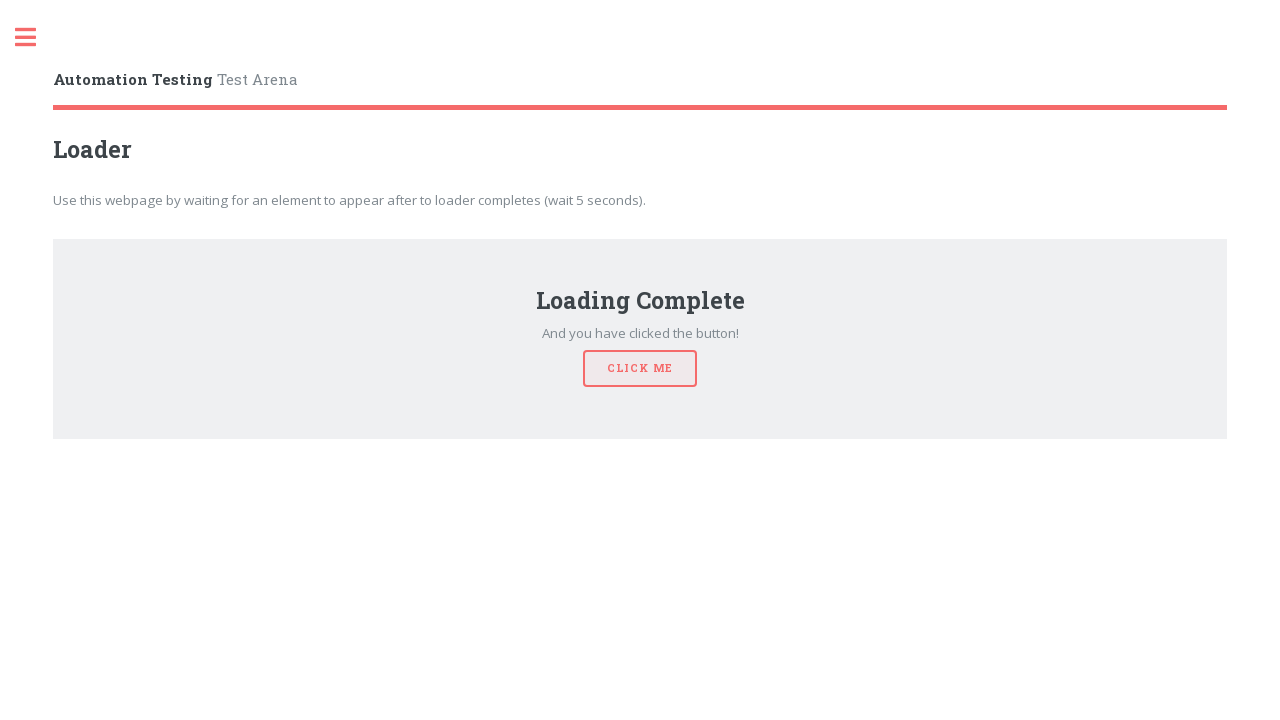